Tests browser window handling by opening a new window, switching to it, verifying content, then returning to the parent window

Starting URL: https://demoqa.com/browser-windows

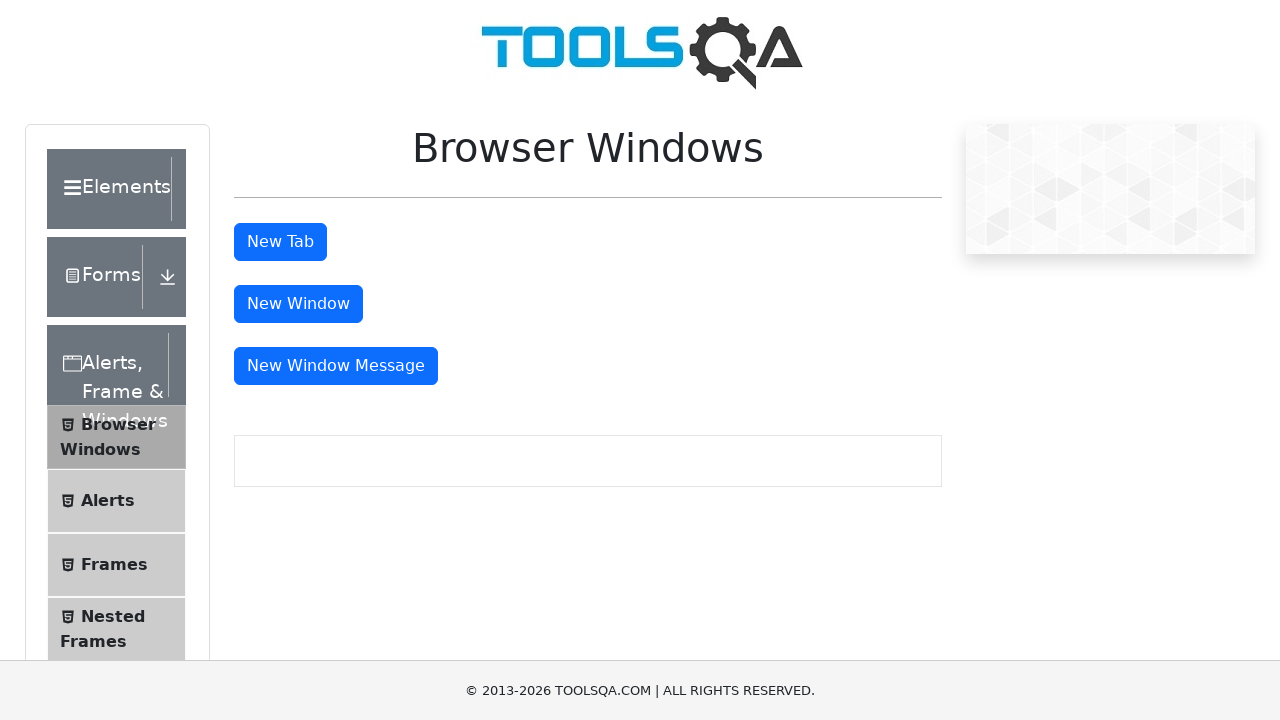

Scrolled down 500px to make button visible
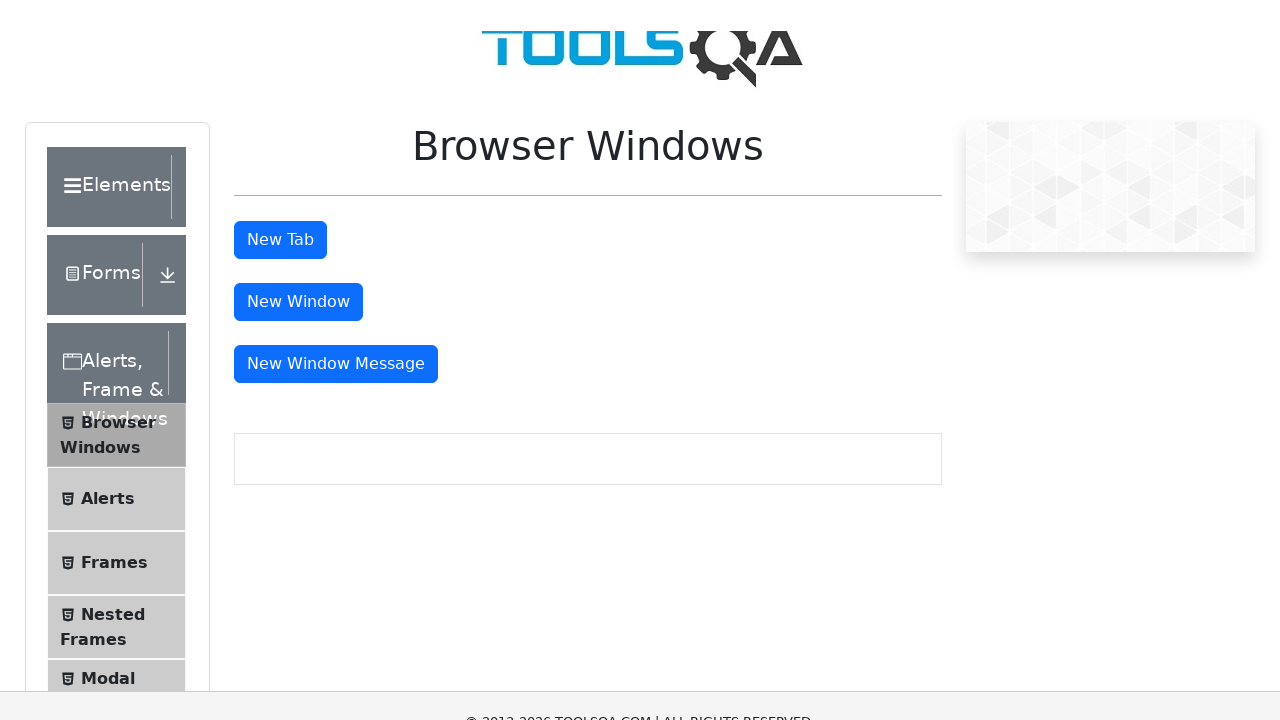

Clicked button to open new window at (298, 19) on #windowButton
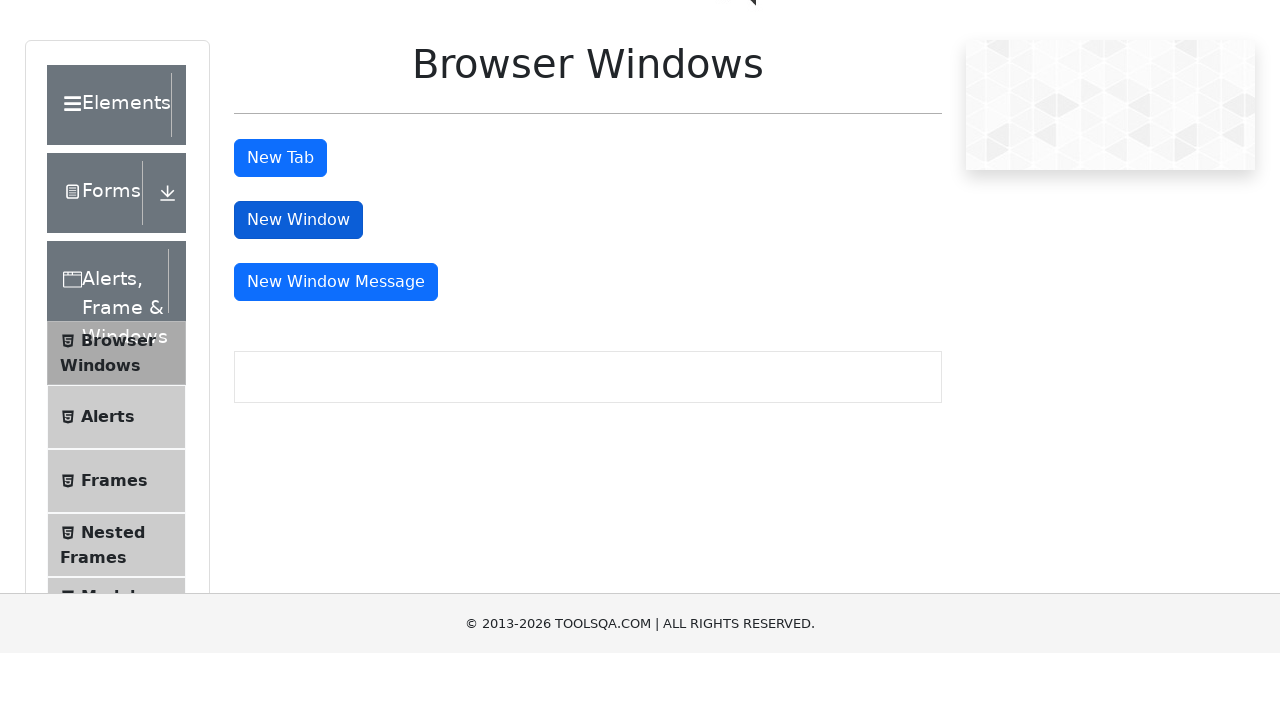

New window opened and captured
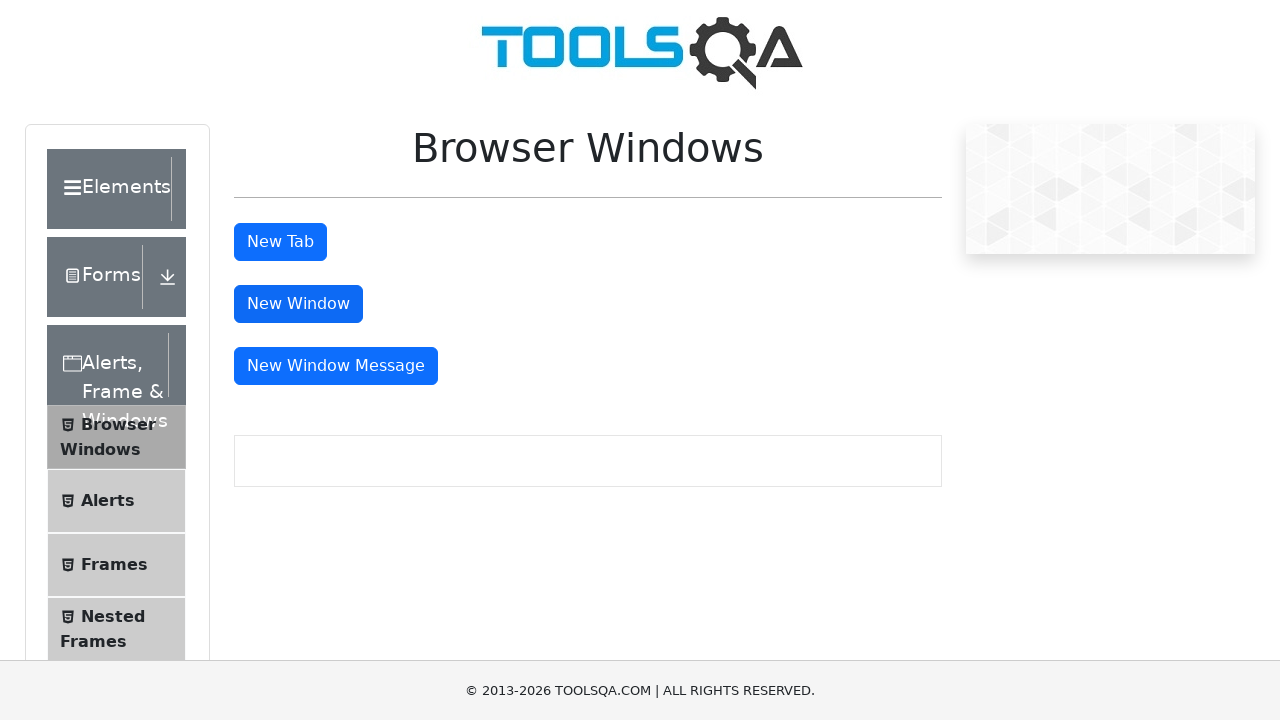

New window finished loading
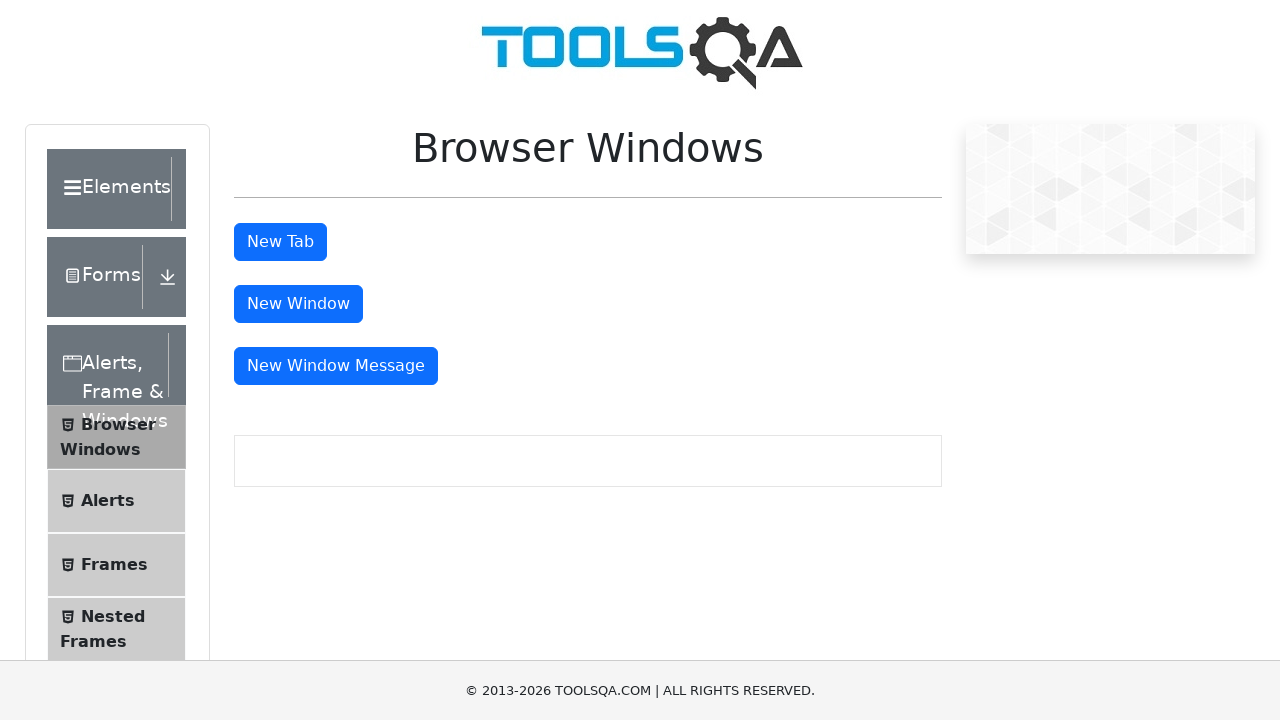

Retrieved heading text from new window: 'This is a sample page'
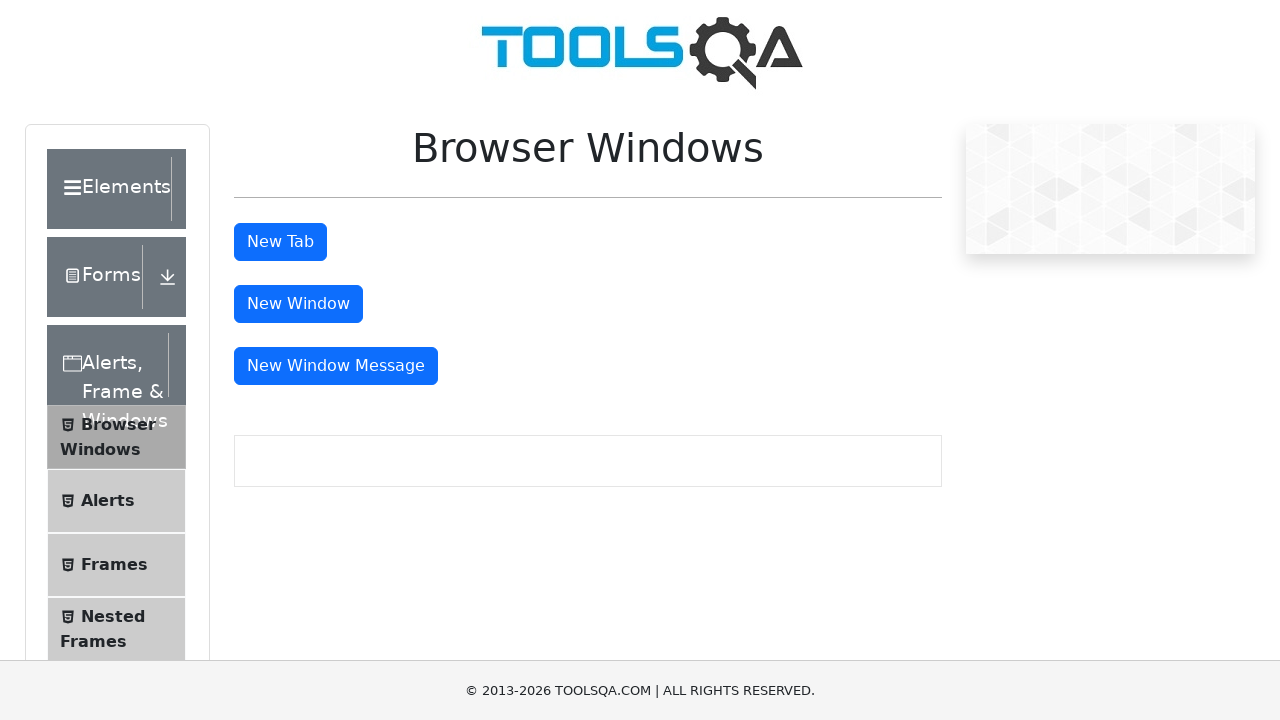

Closed the child window
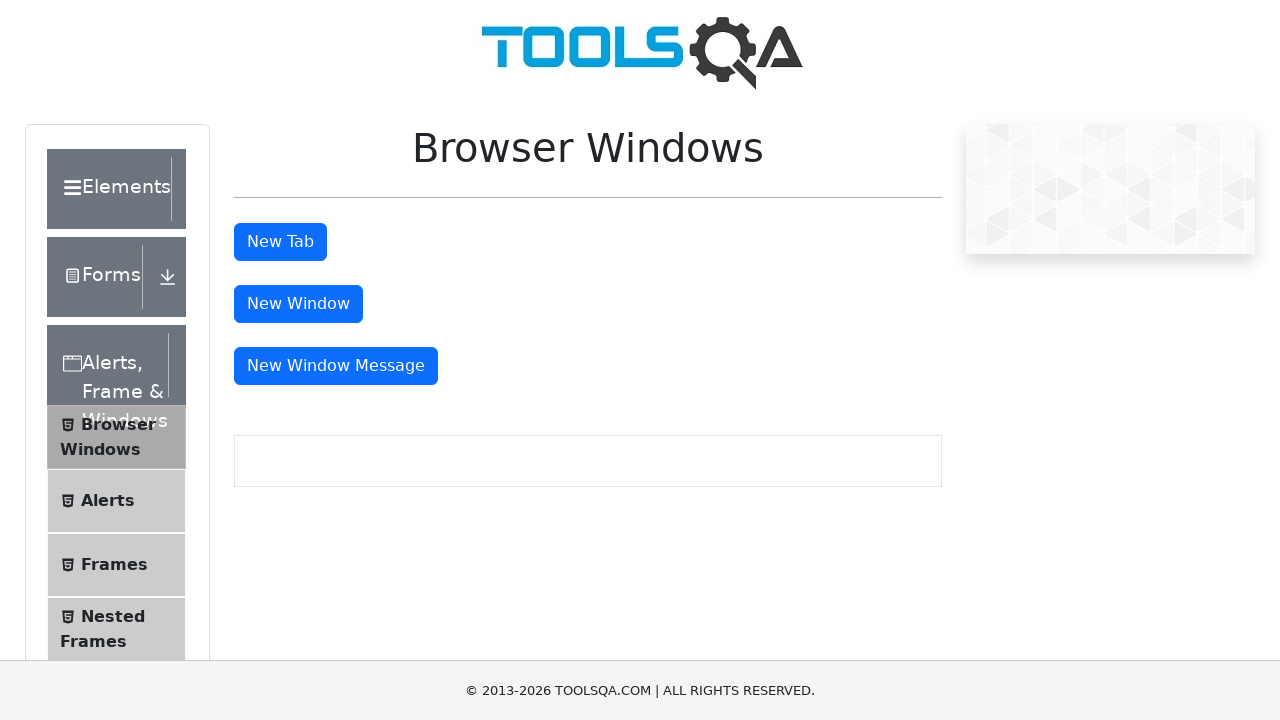

Parent window confirmed to be active and accessible
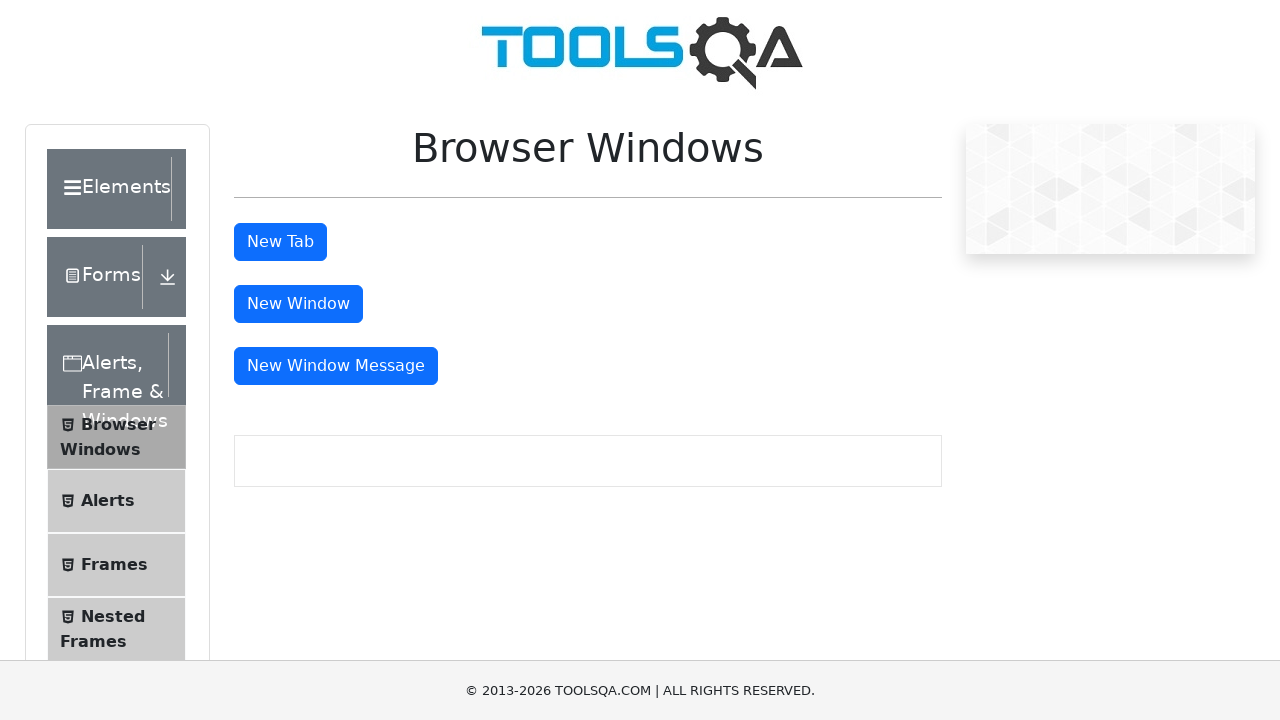

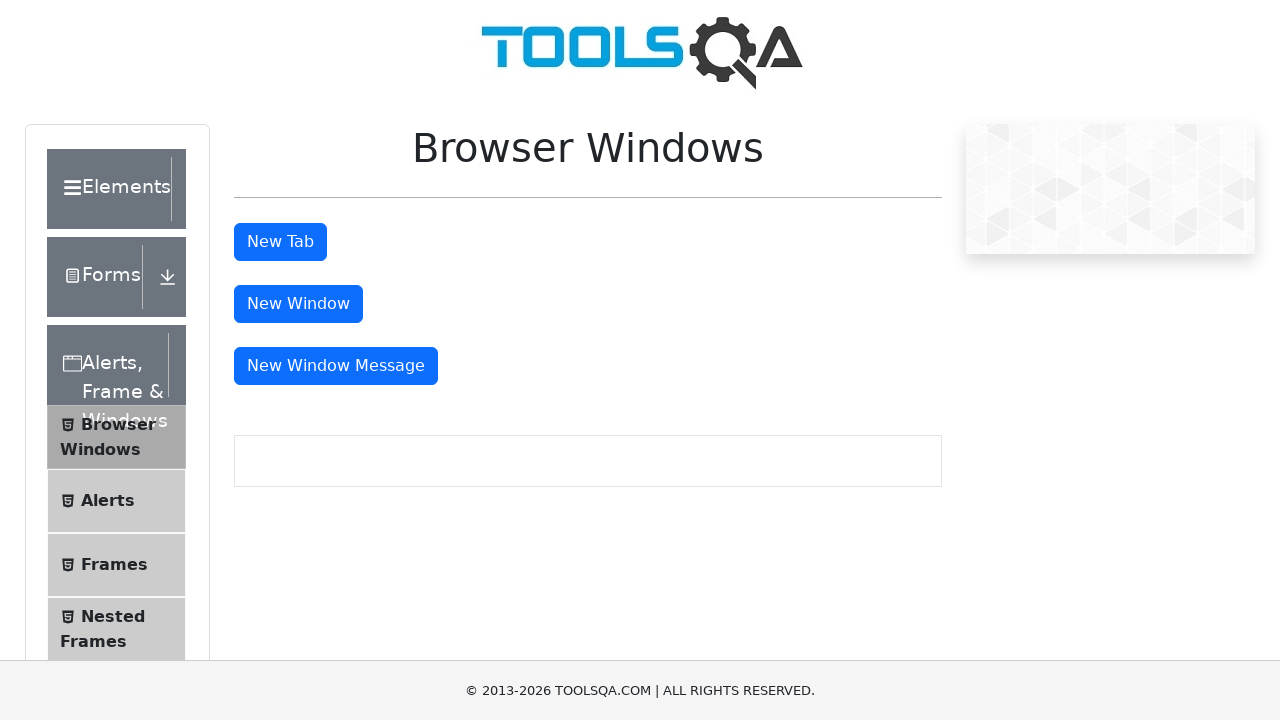